Navigates to the Redirect Link page using link text selector

Starting URL: https://the-internet.herokuapp.com/

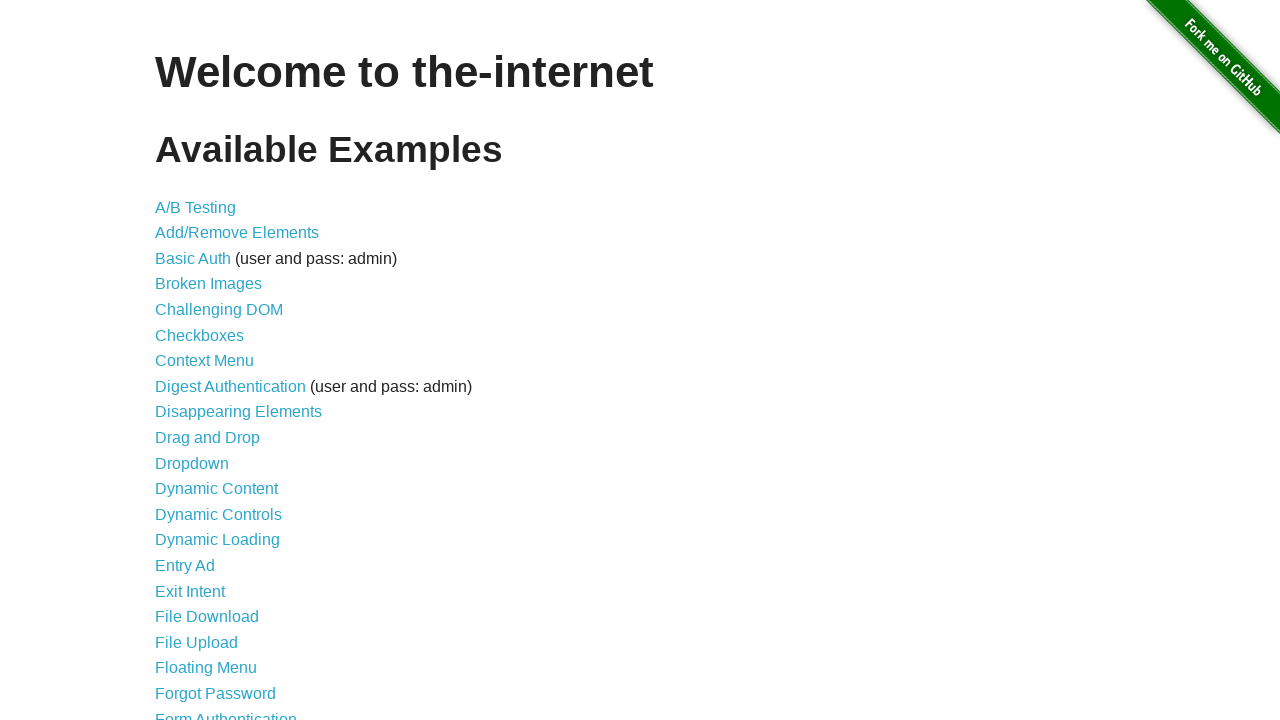

Clicked on 'Redirect Link' text to navigate to Redirect Link page at (202, 446) on text='Redirect Link'
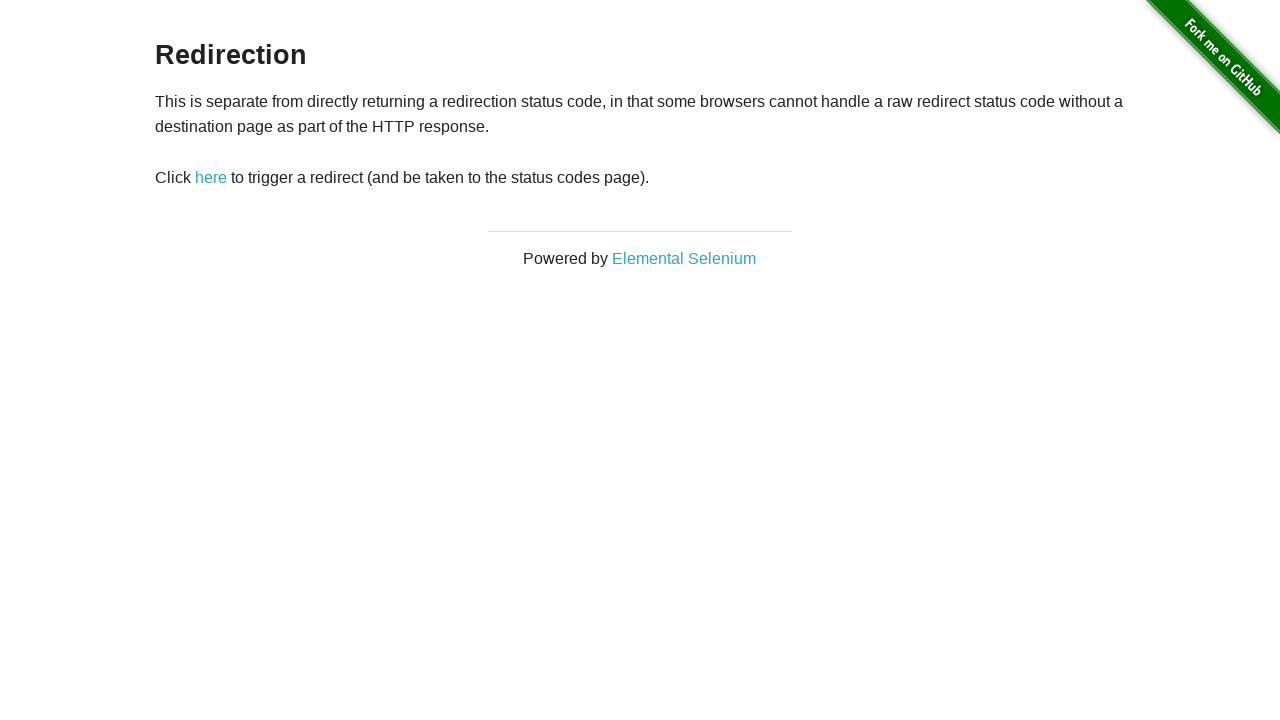

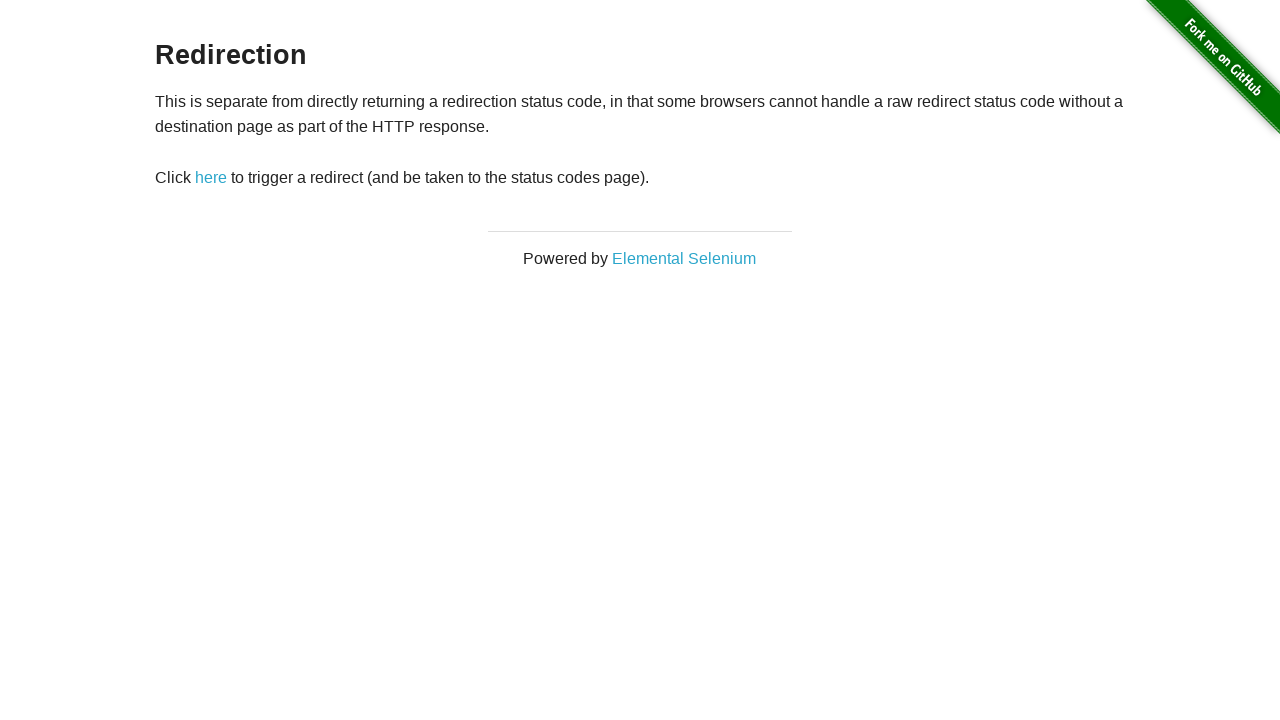